Tests right-click (context click) functionality by right-clicking a button and verifying the confirmation message appears

Starting URL: https://demoqa.com/buttons

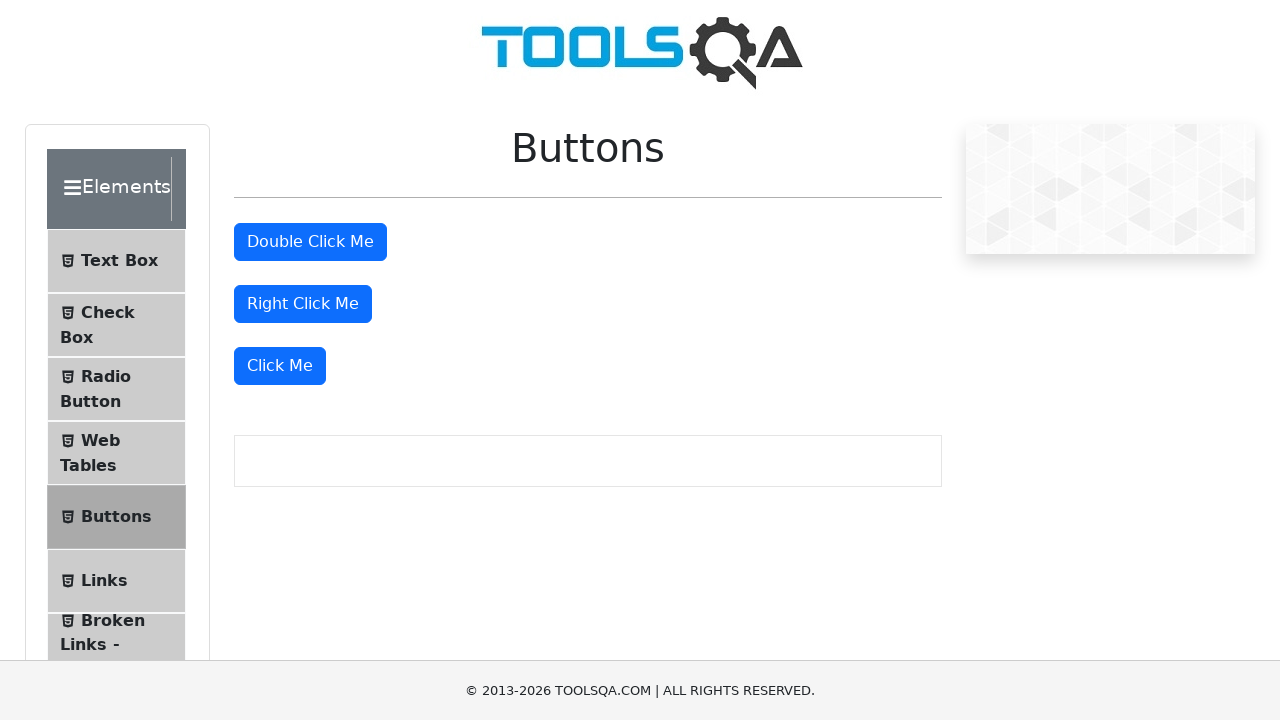

Right-clicked the 'Right Click Me' button at (303, 304) on //button[@id='rightClickBtn' and contains(text(), 'Right Click Me')]
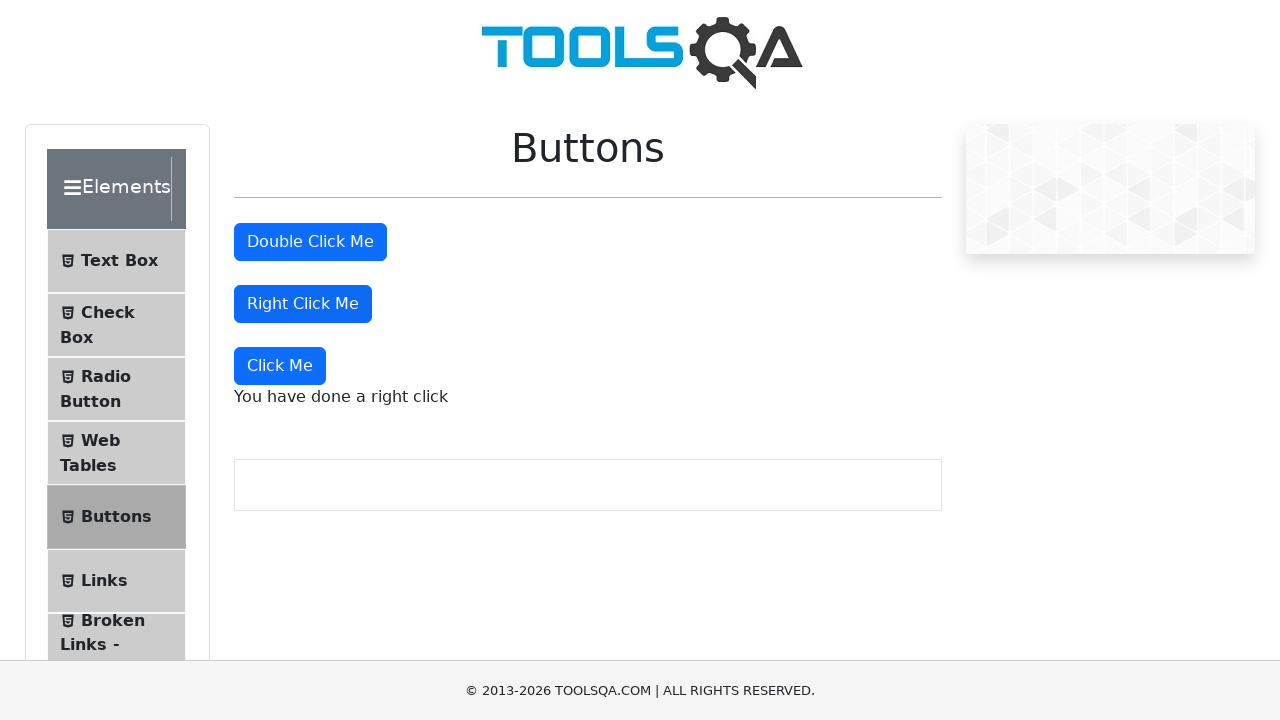

Right-click confirmation message appeared
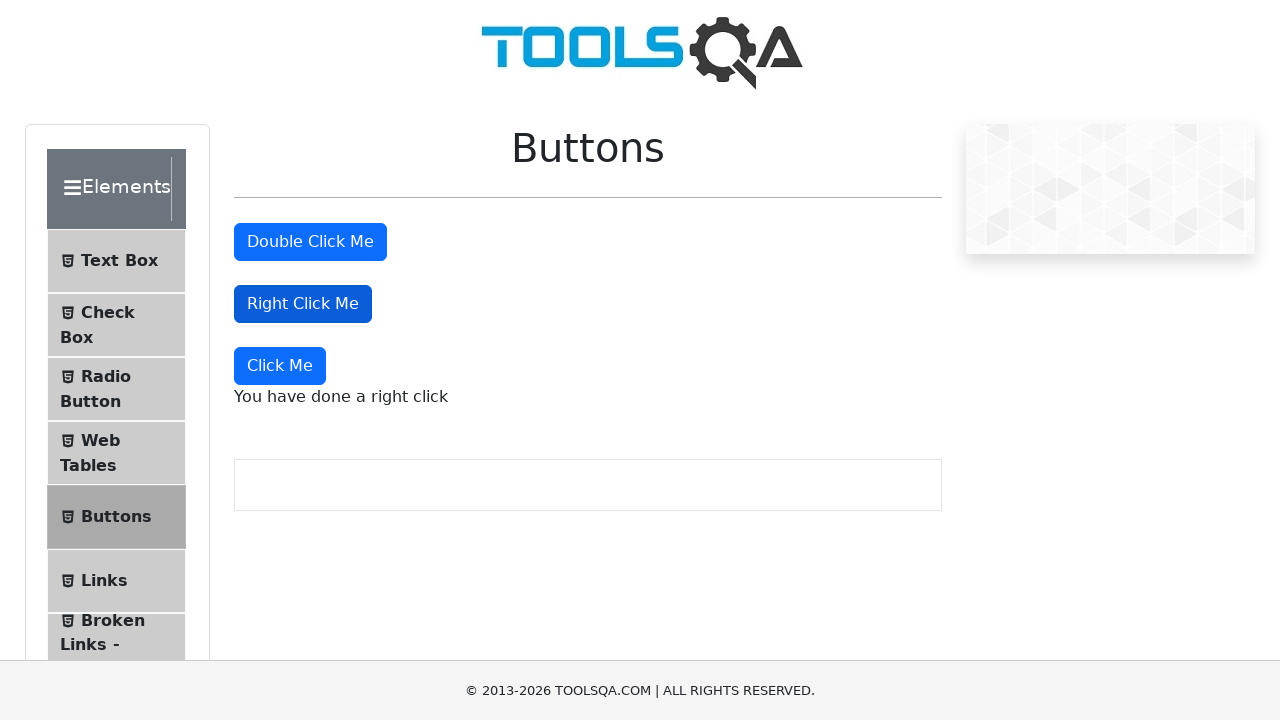

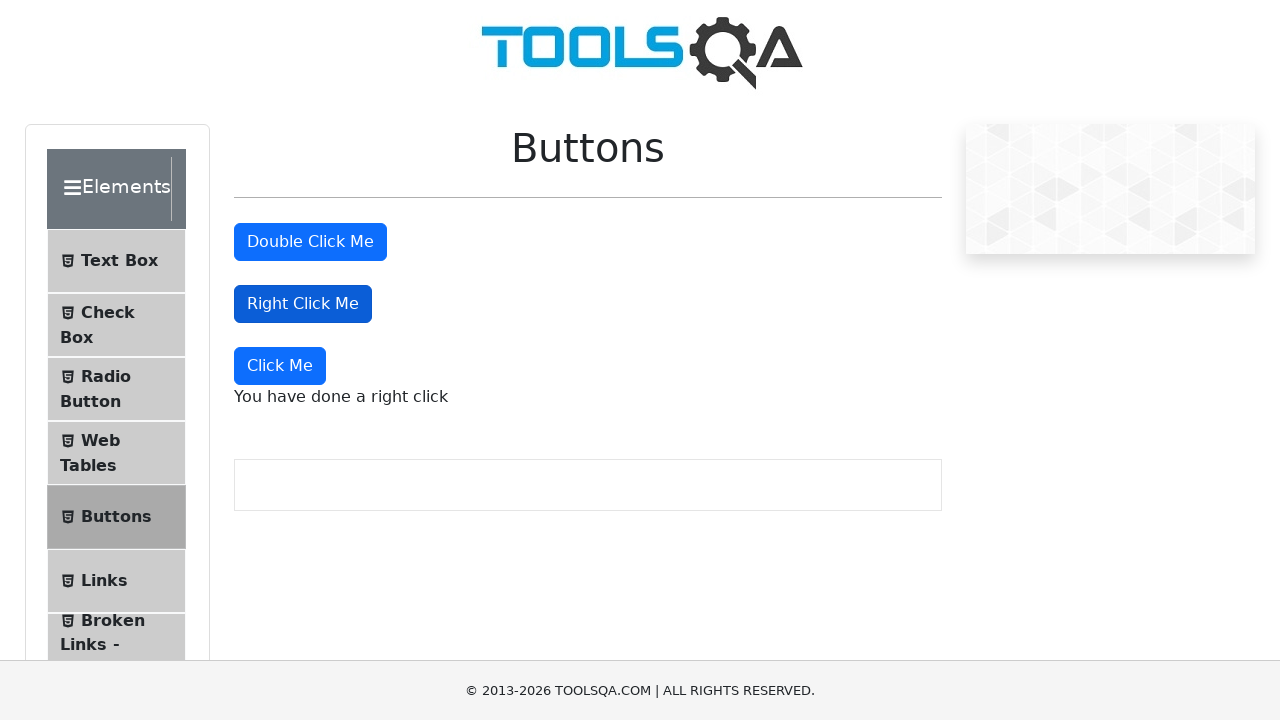